Tests the drag-and-drop slider functionality on LambdaTest Selenium Playground by navigating to the drag-drop demo page and dragging a slider to change its value to 95.

Starting URL: https://www.lambdatest.com/selenium-playground

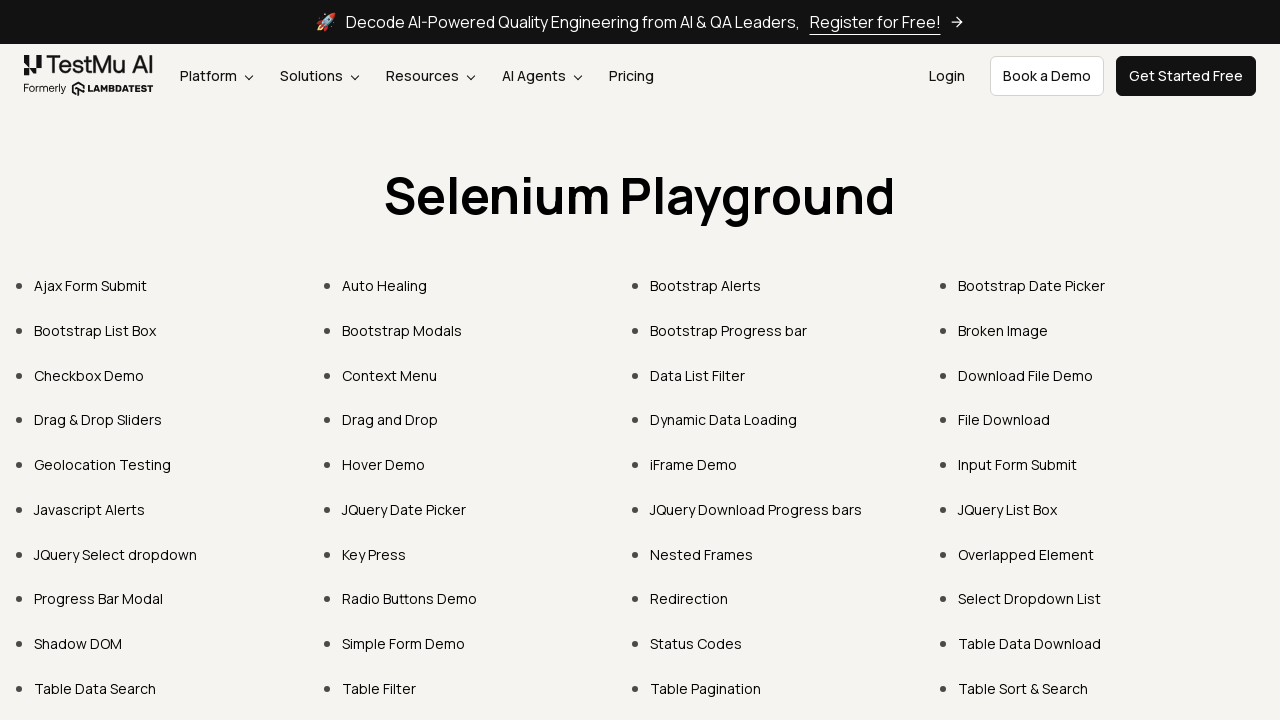

Clicked on the Drag & Drop Sliders link at (98, 420) on a[href*='drag-drop']
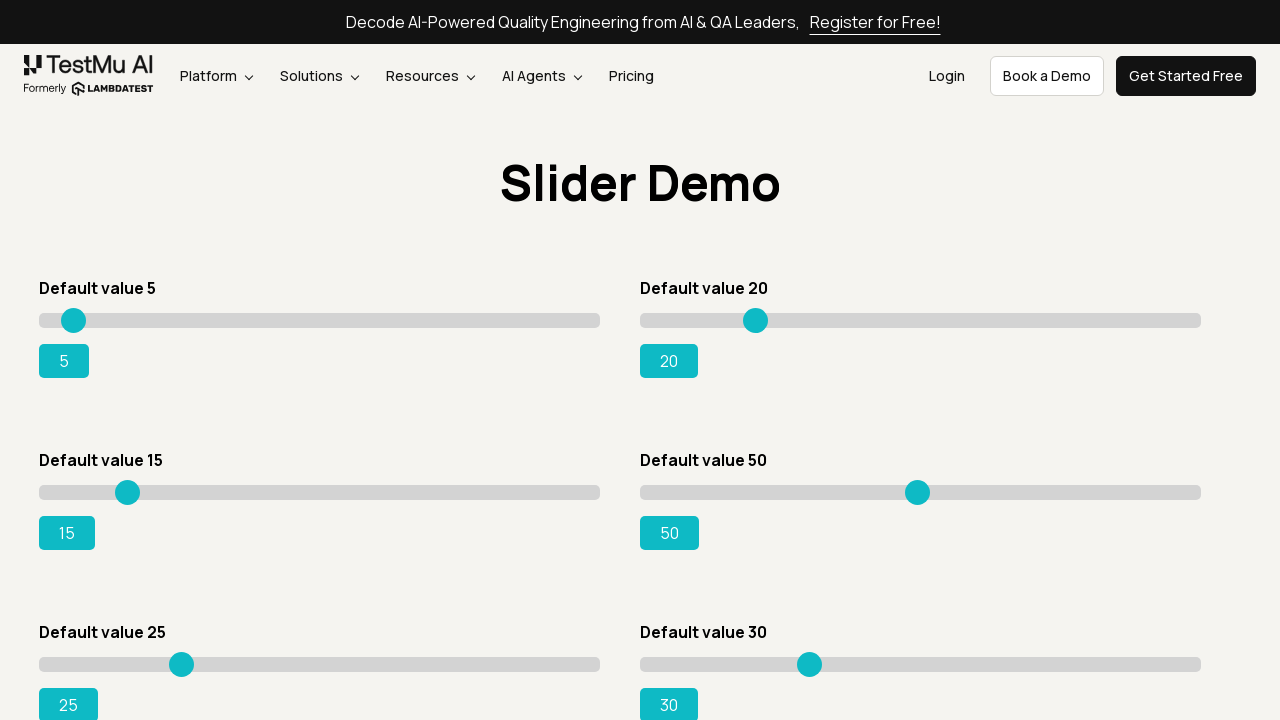

Slider page loaded successfully
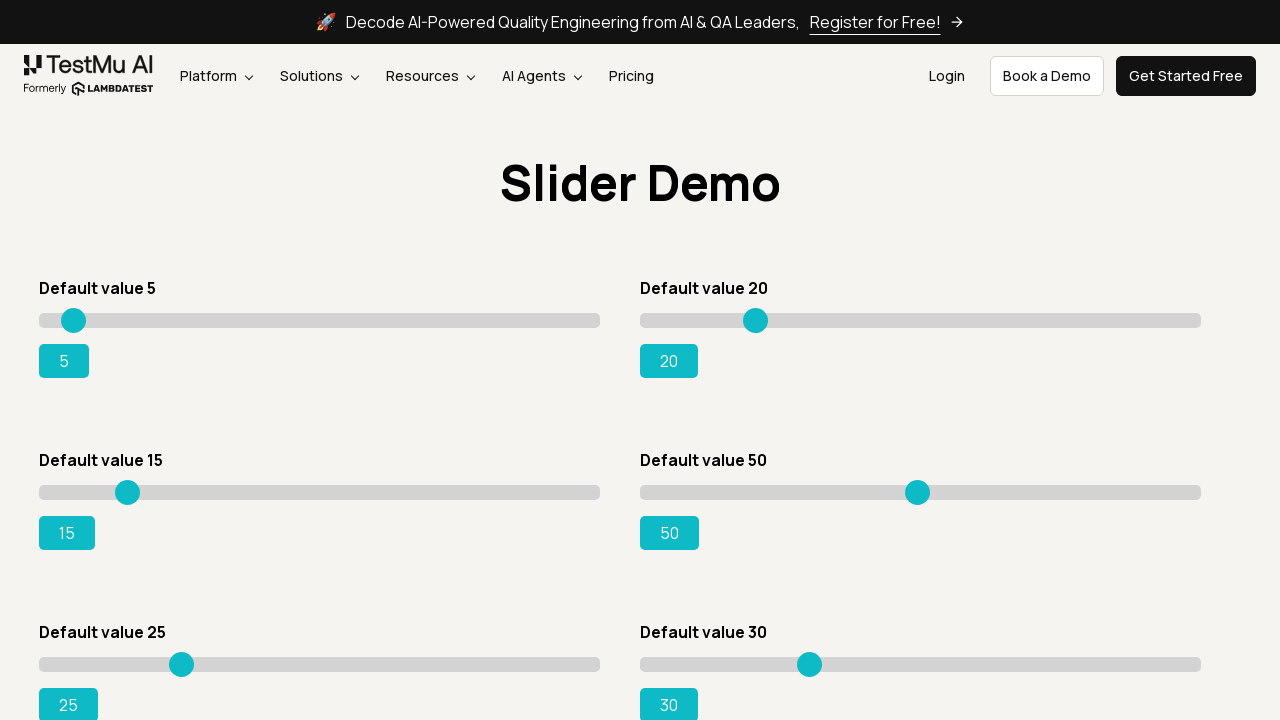

Located the slider element
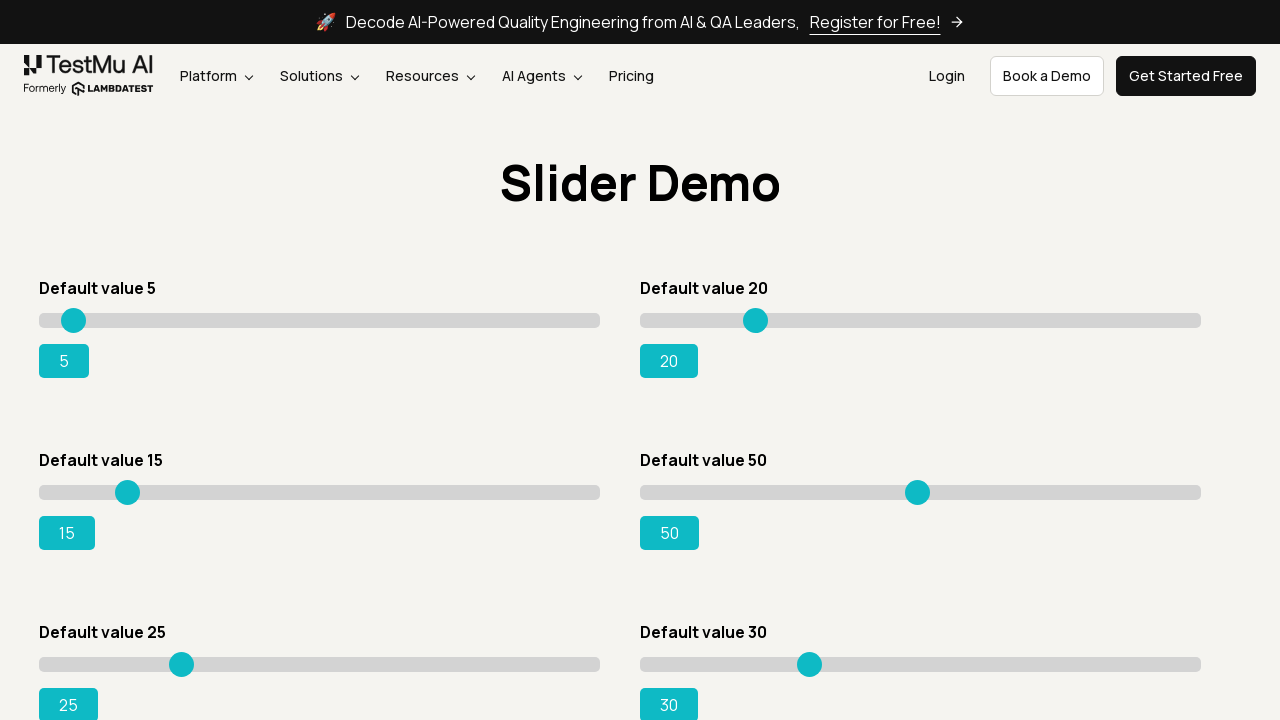

Retrieved slider's bounding box dimensions
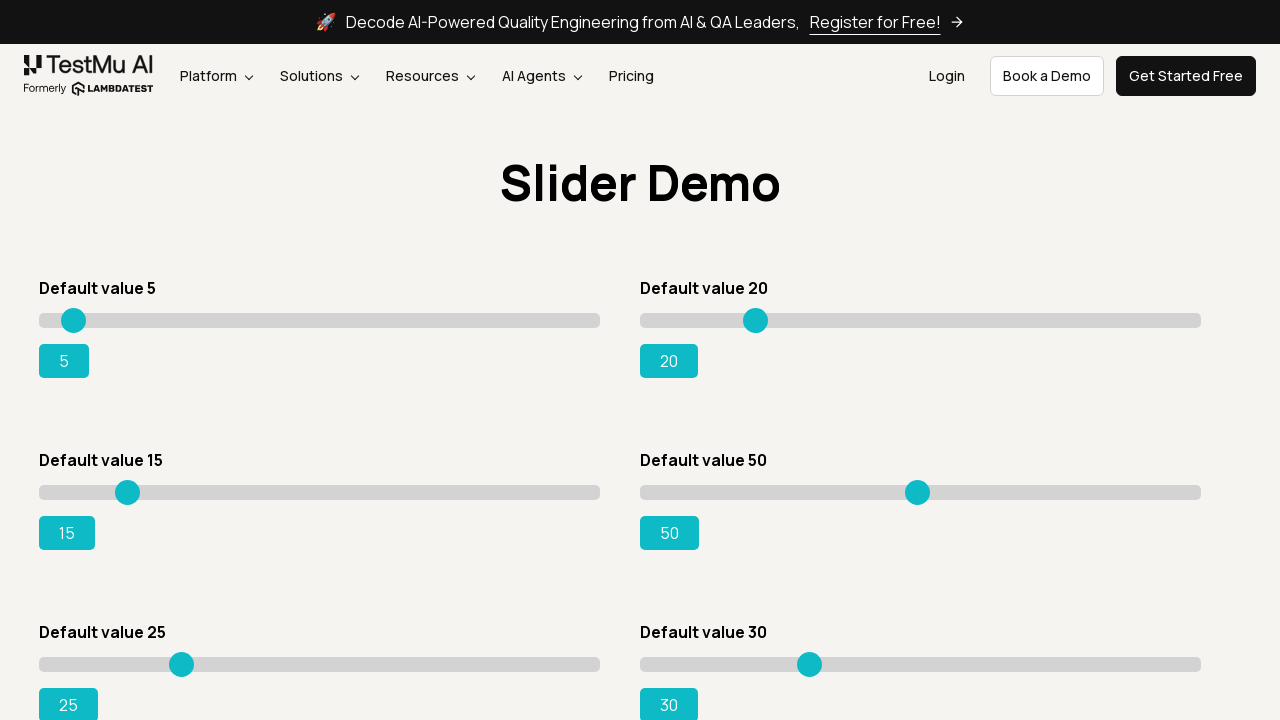

Moved mouse to the center of the slider at (320, 492)
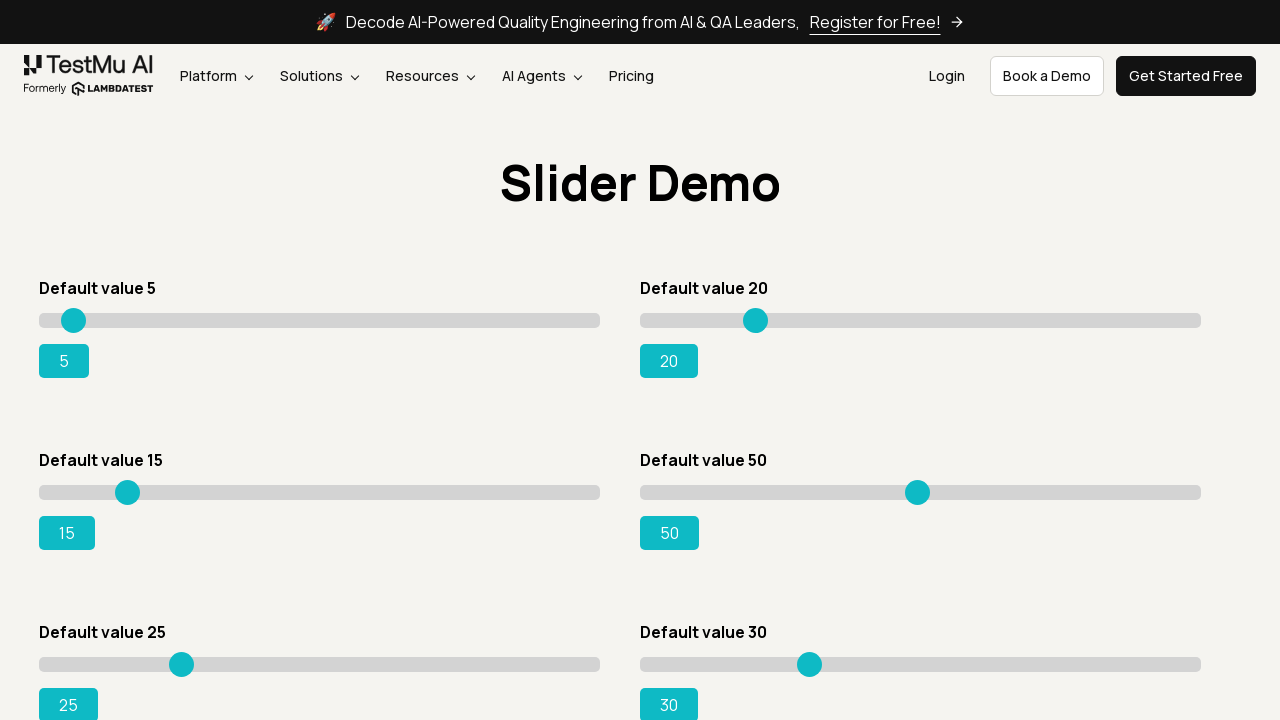

Pressed down mouse button on the slider at (320, 492)
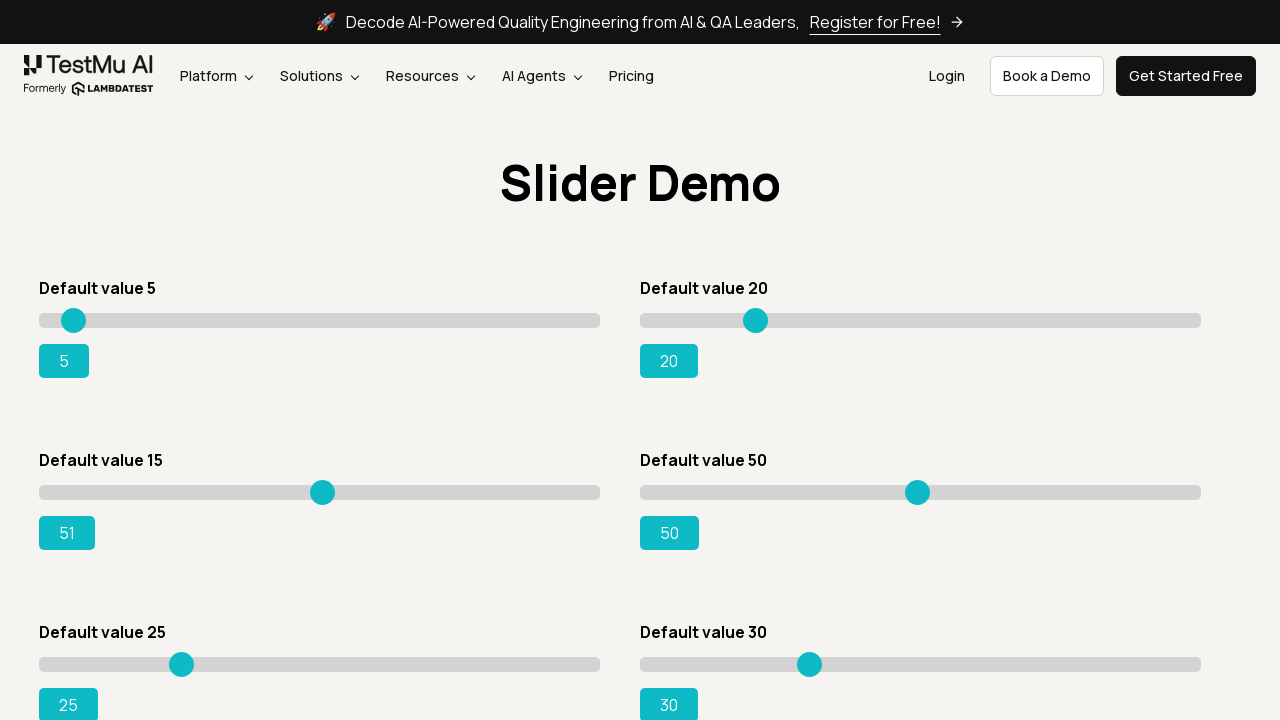

Dragged slider to the right to set value to approximately 95 at (440, 492)
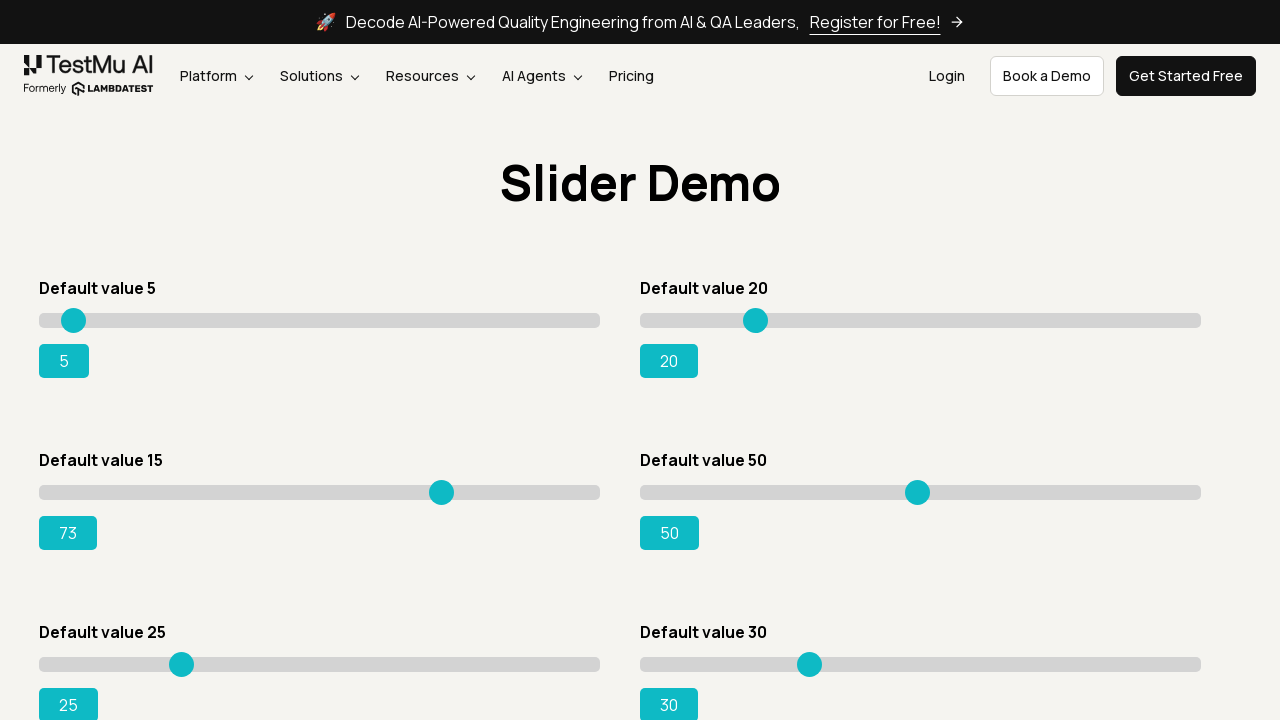

Released mouse button to complete the drag at (440, 492)
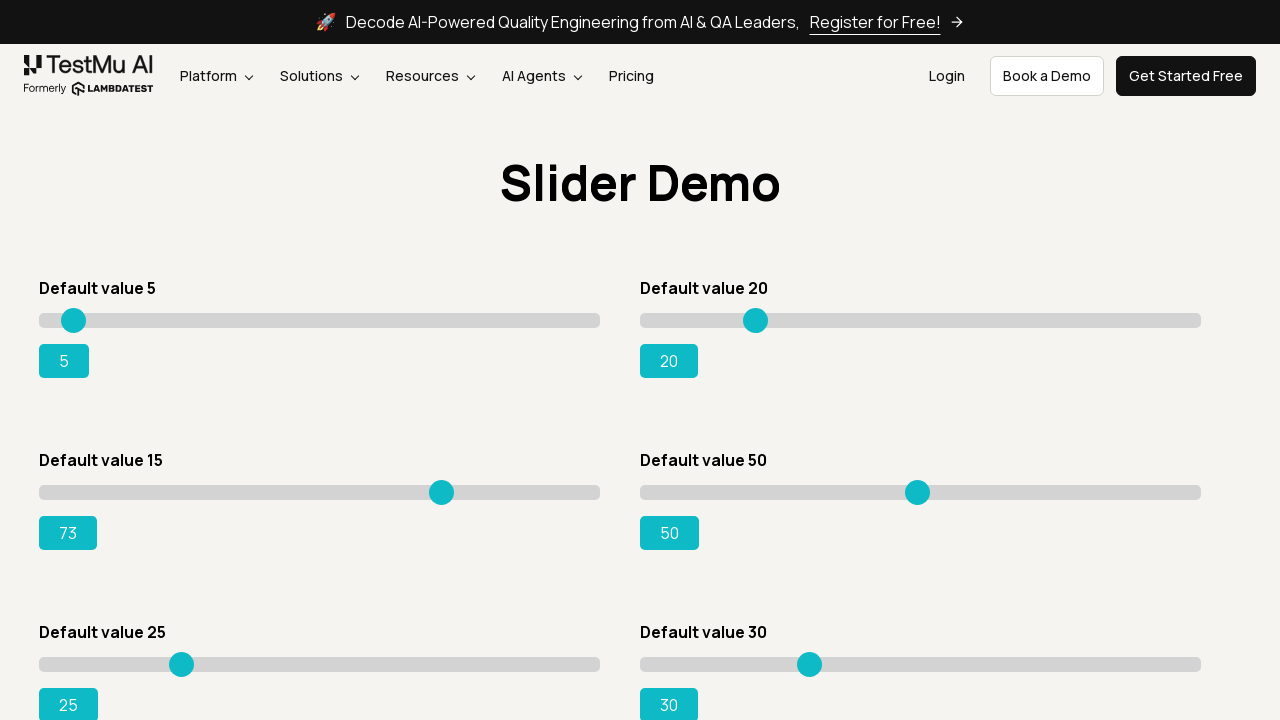

Slider value output element loaded and verified
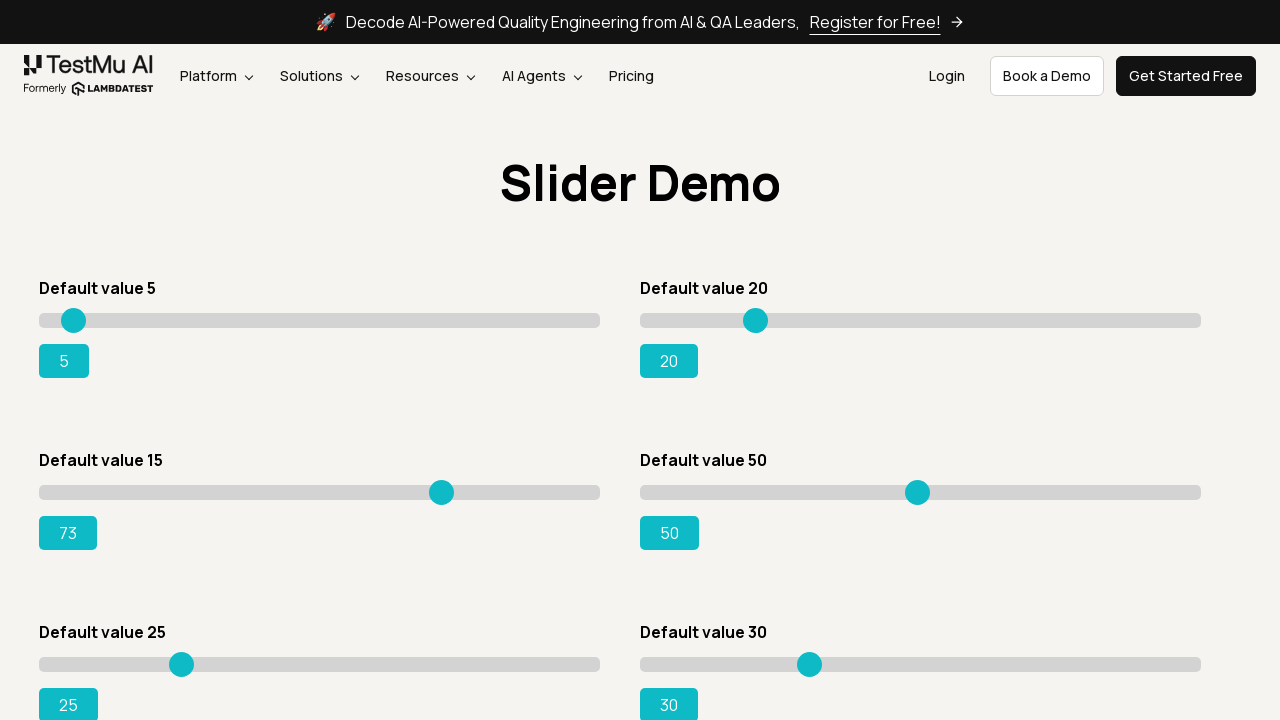

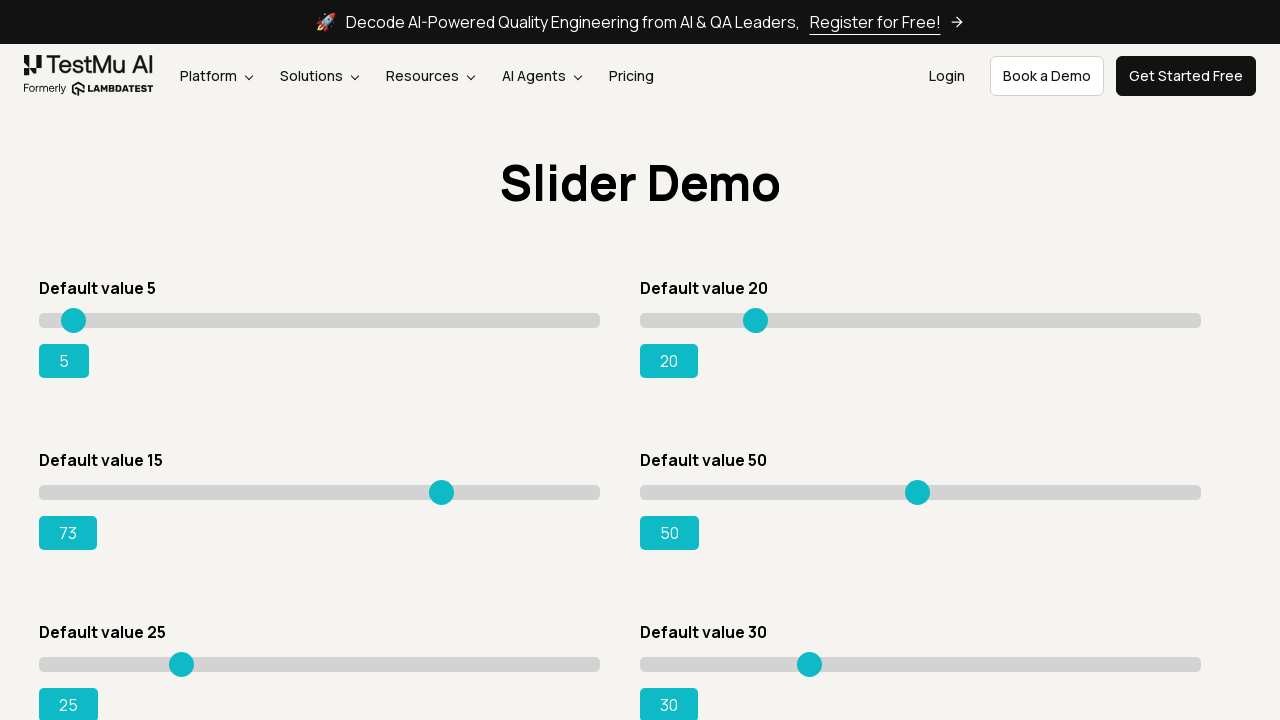